Tests window switching functionality by clicking a link that opens a new tab, switching to it, and interacting with elements in the new window

Starting URL: https://skpatro.github.io/demo/links/

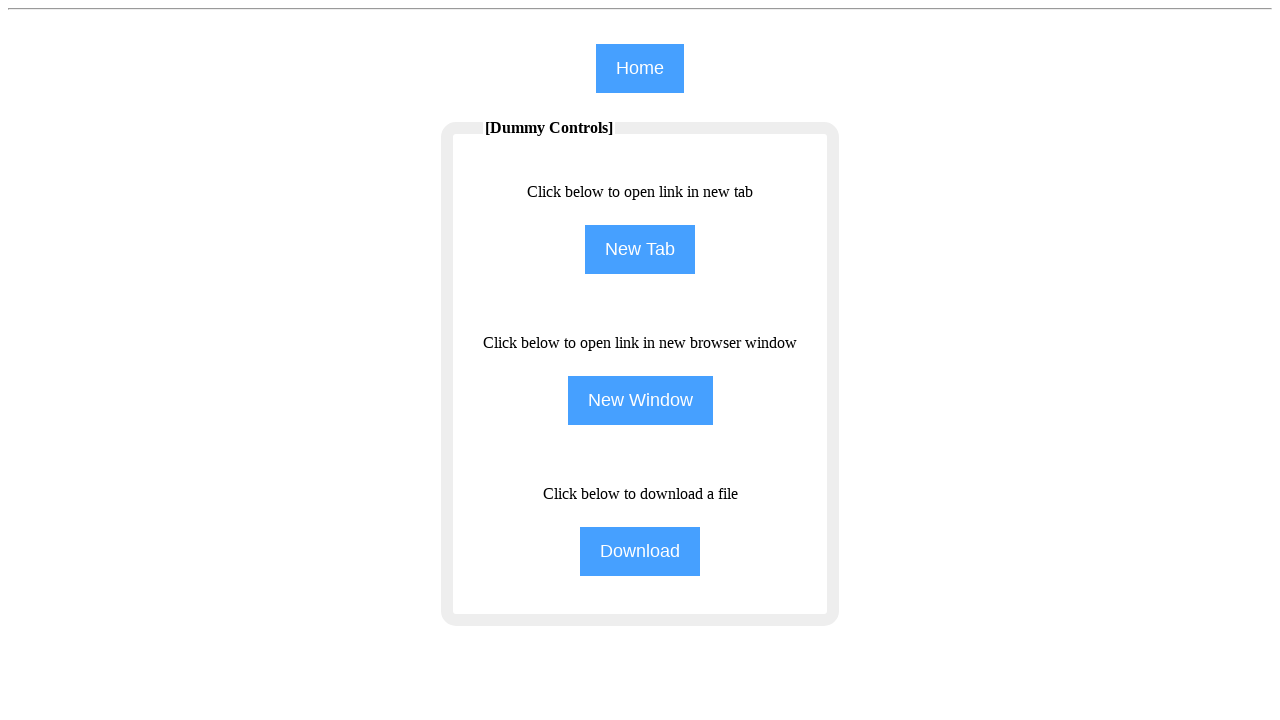

Clicked 'NewTab' button to open a new tab at (640, 250) on input[name='NewTab']
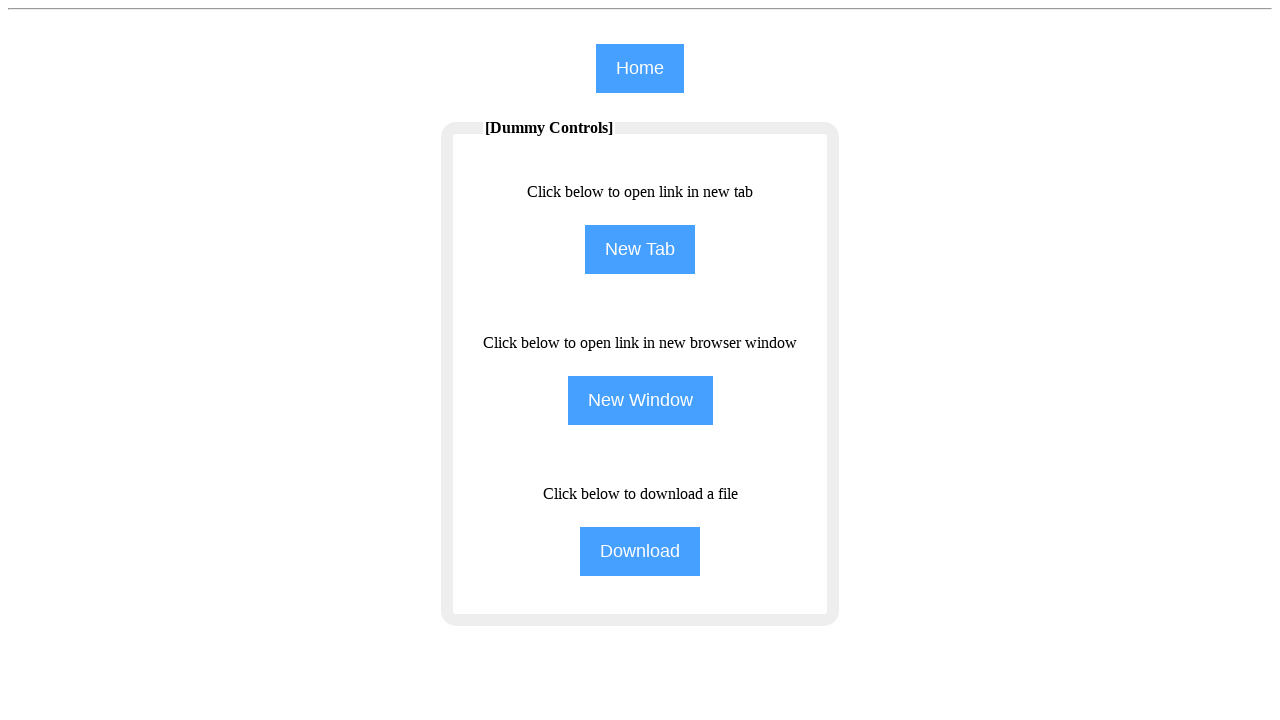

Captured new page/tab reference
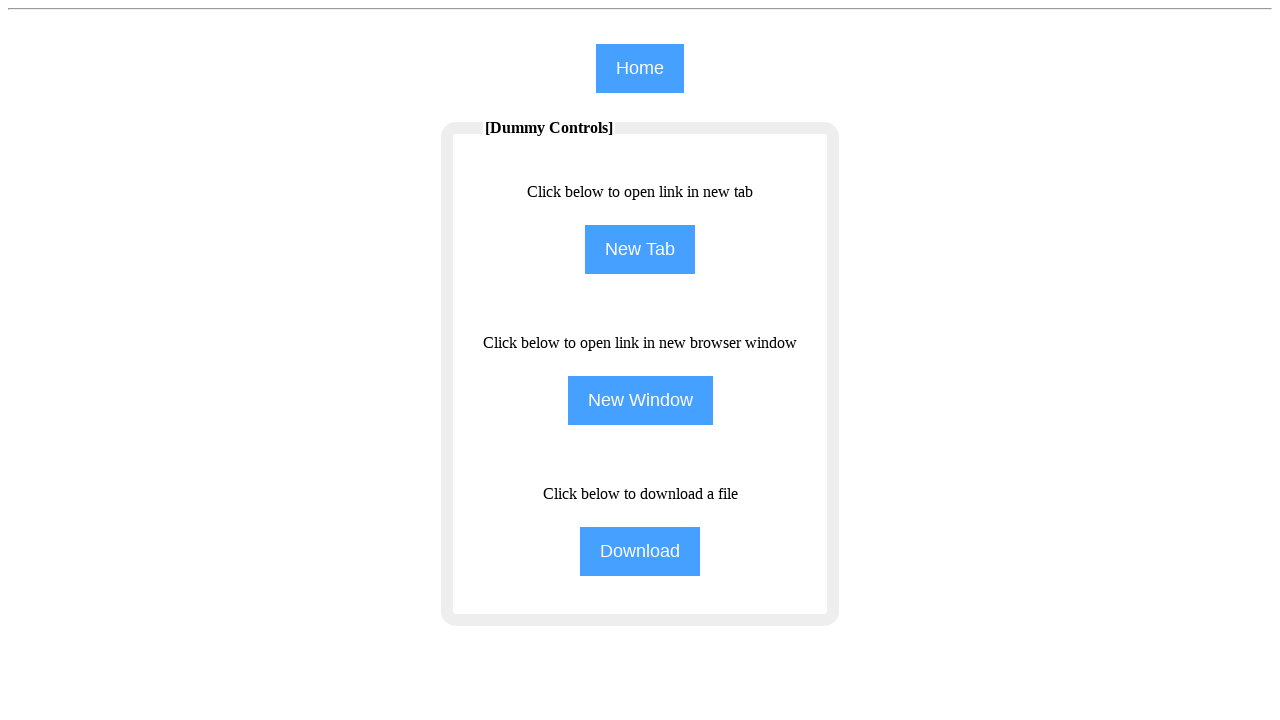

New tab loaded and ready
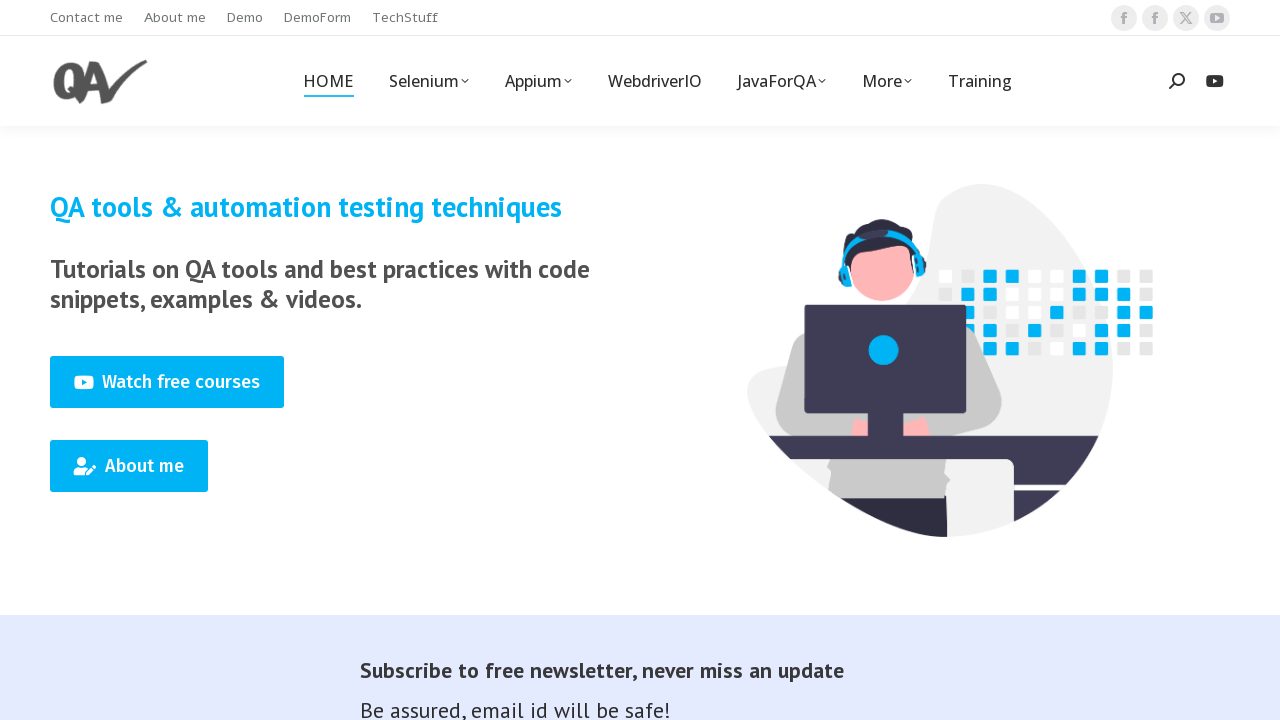

Clicked 'Training' link in the new tab at (980, 81) on (//span[text()='Training'])[1]
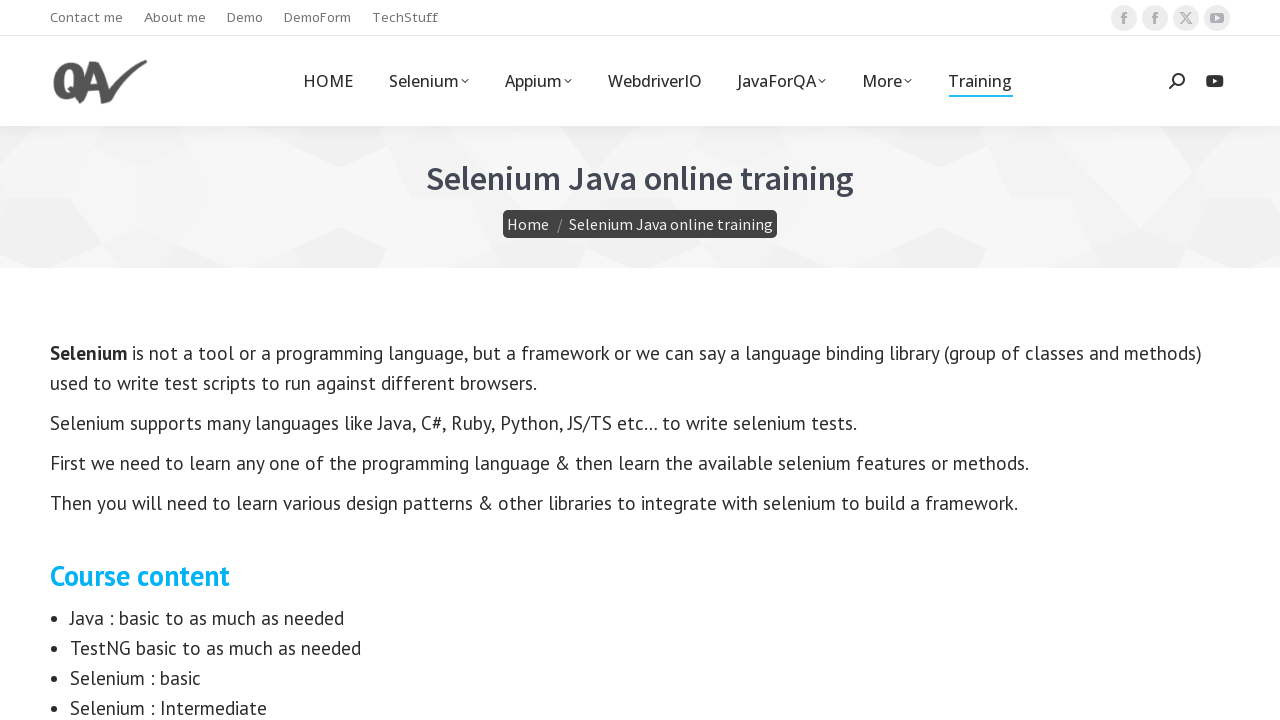

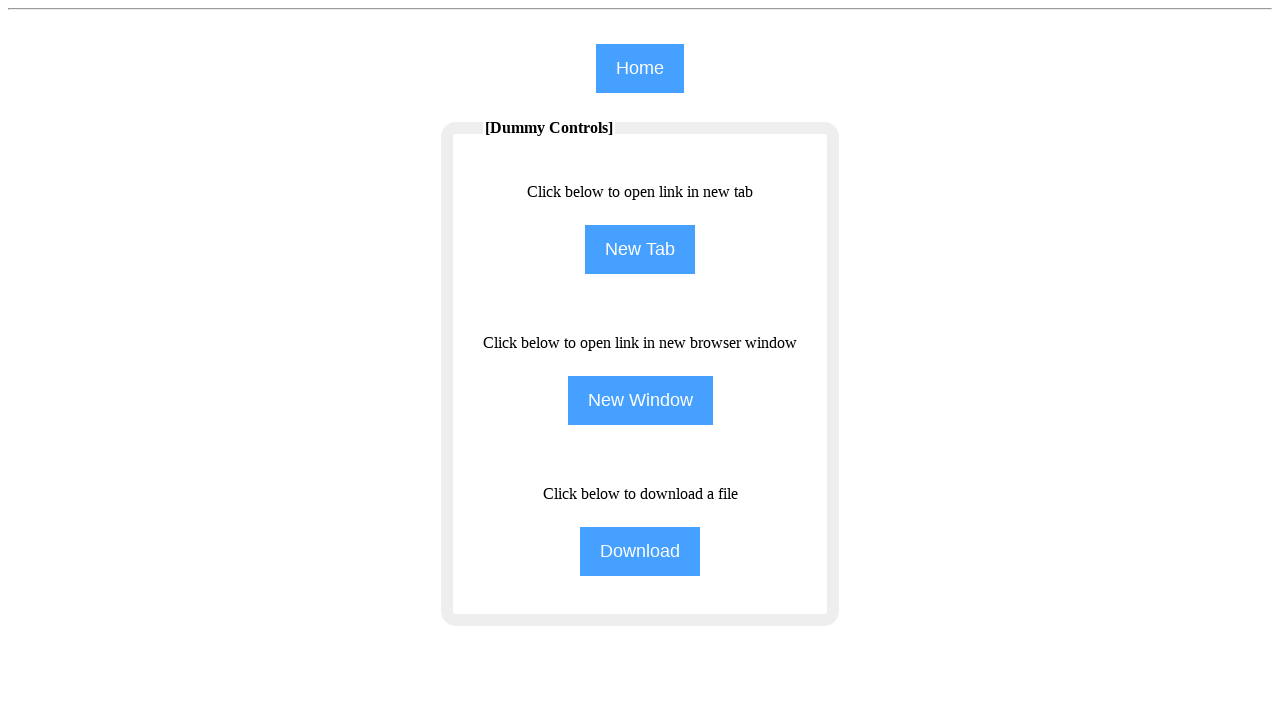